Clicks on the appointment button and verifies it redirects to the login page

Starting URL: https://katalon-demo-cura.herokuapp.com

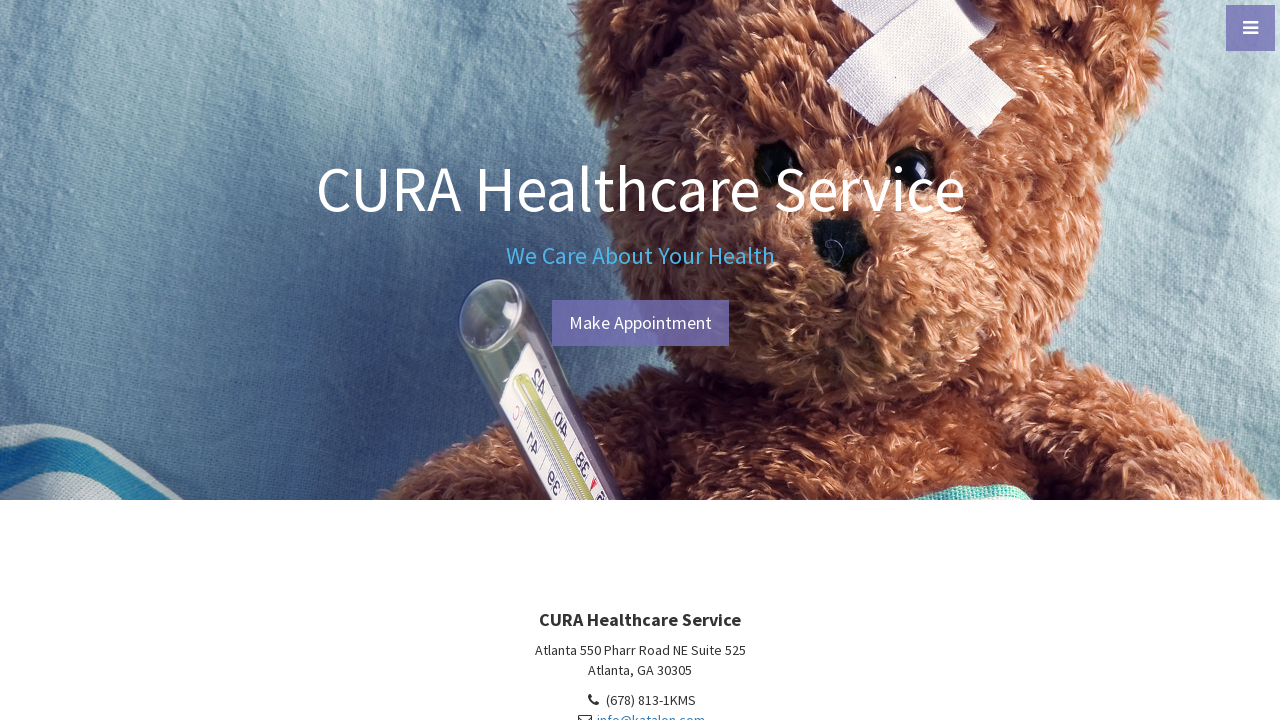

Clicked the appointment button at (640, 323) on #btn-make-appointment
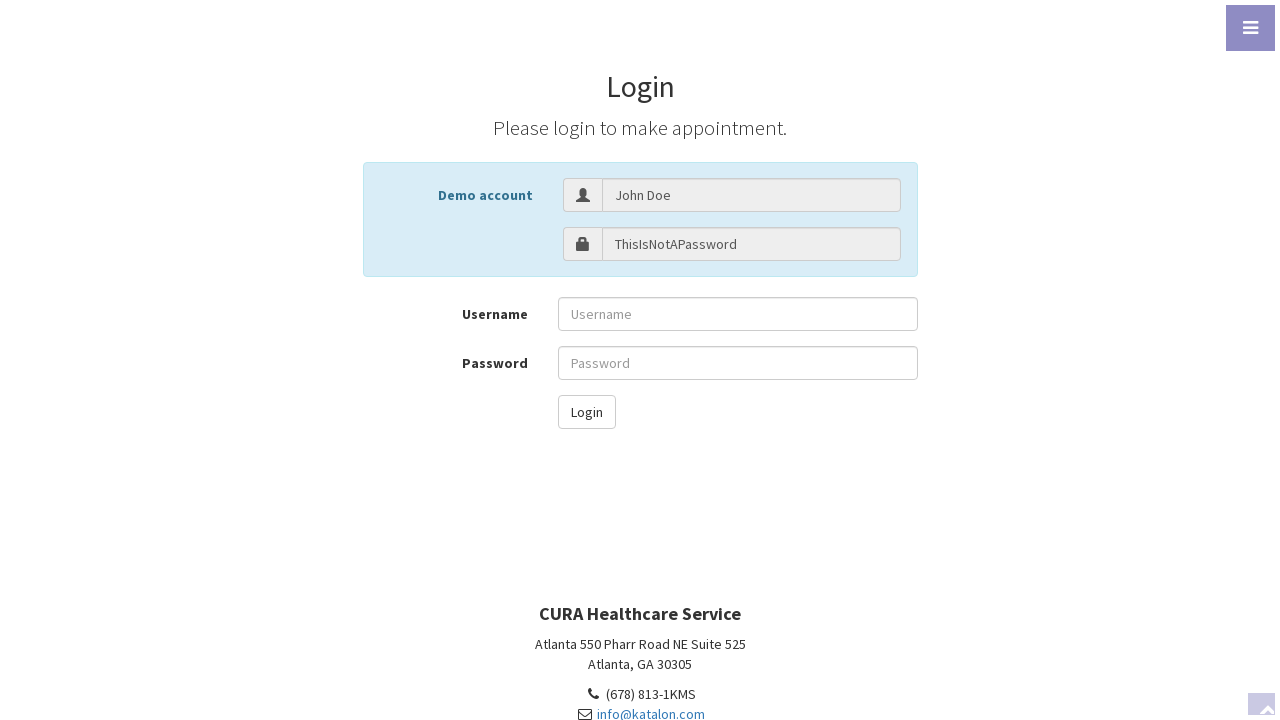

Located login page heading element
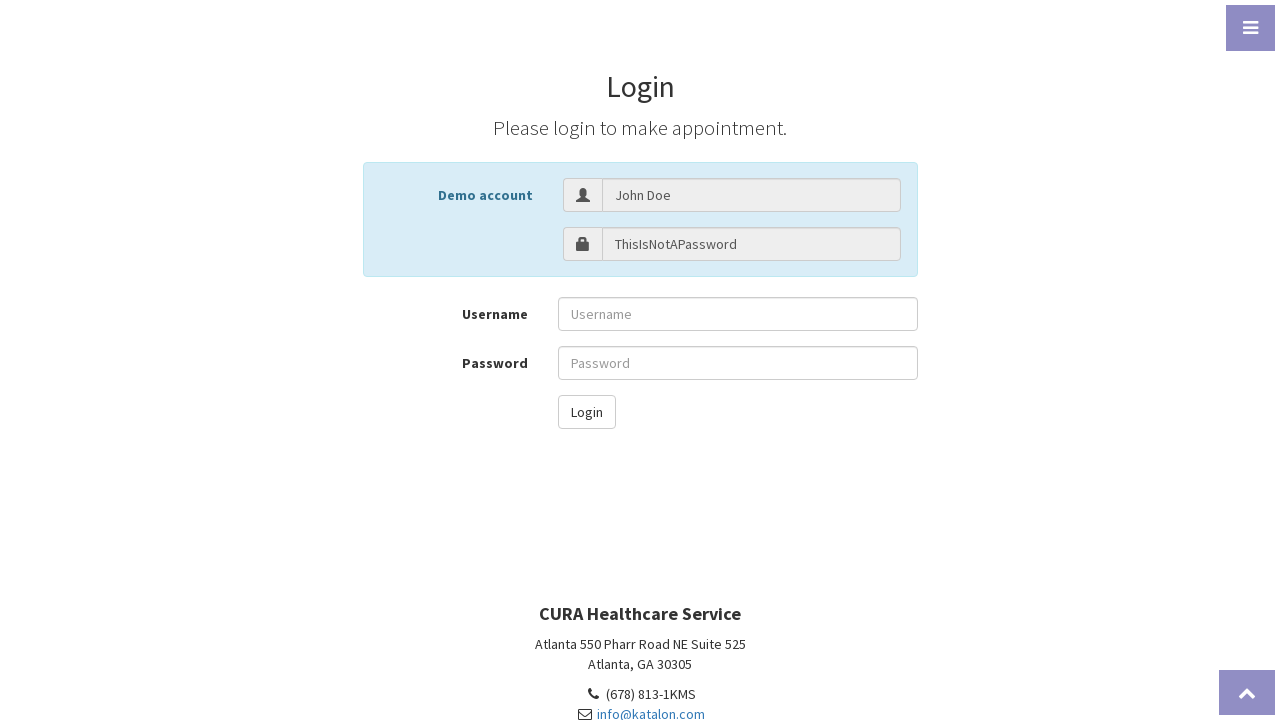

Verified login page heading displays 'Login'
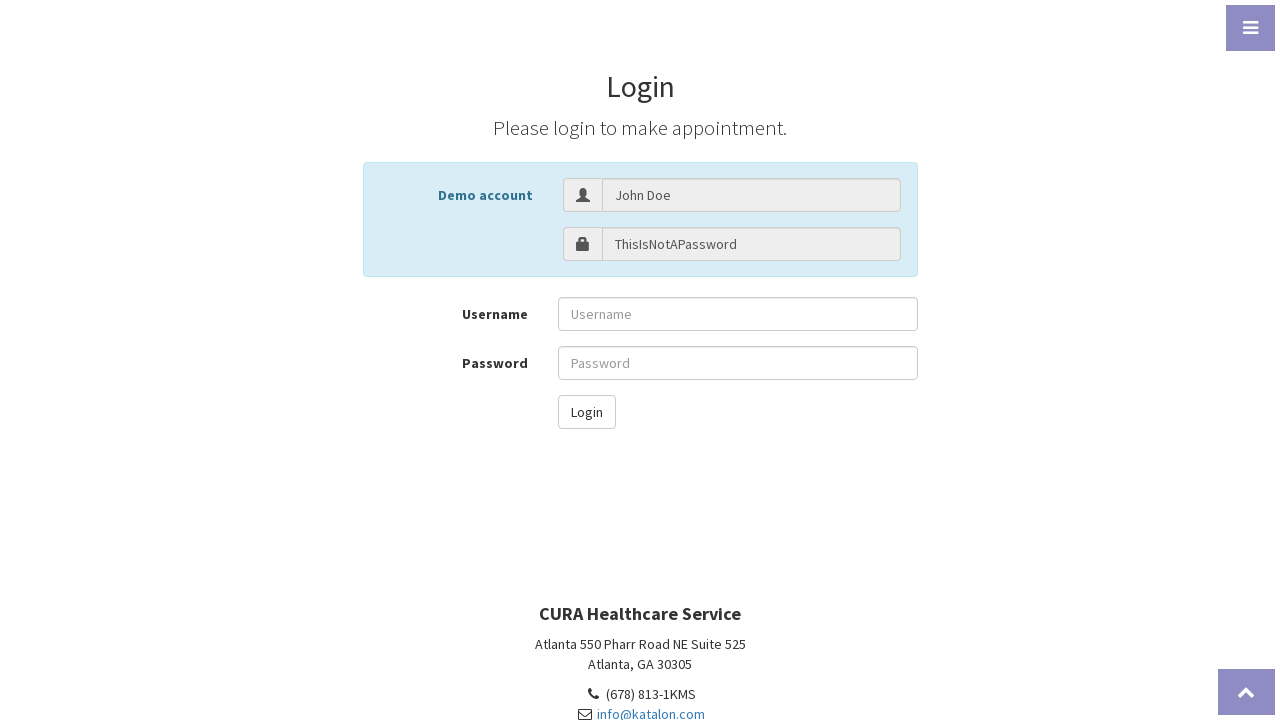

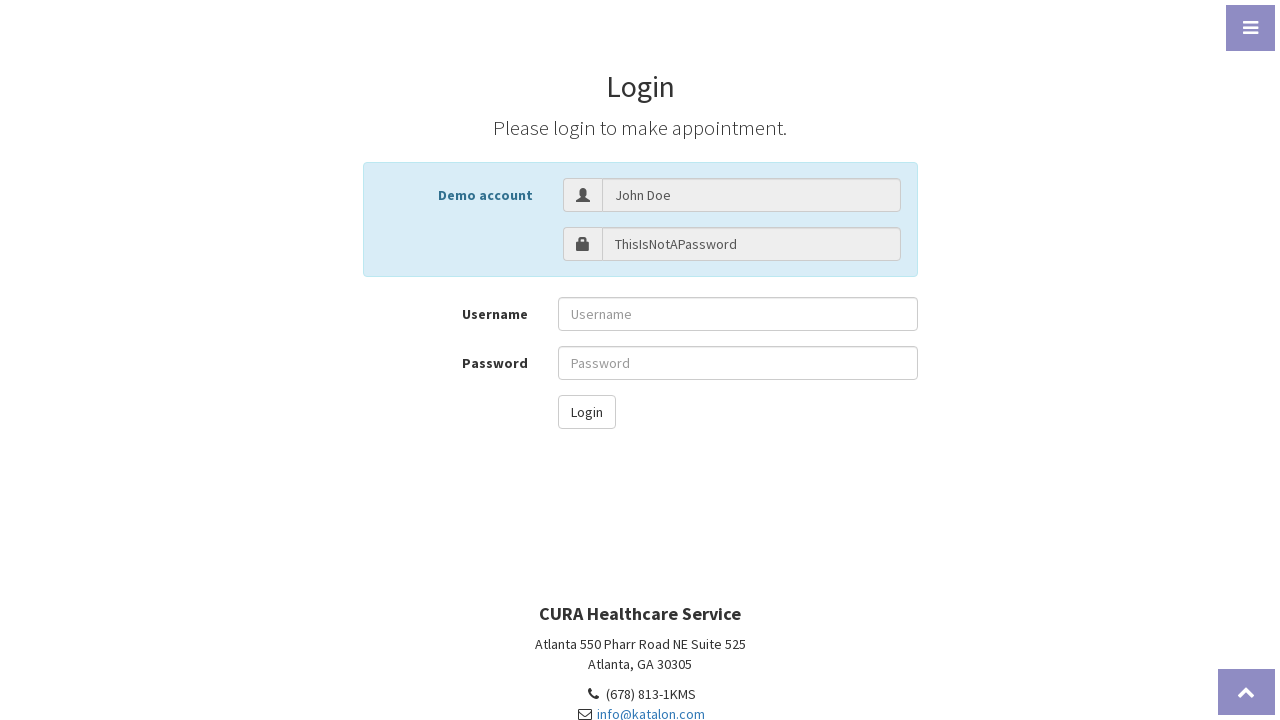